Tests that clicking the Email column header sorts the text values in ascending alphabetical order.

Starting URL: http://the-internet.herokuapp.com/tables

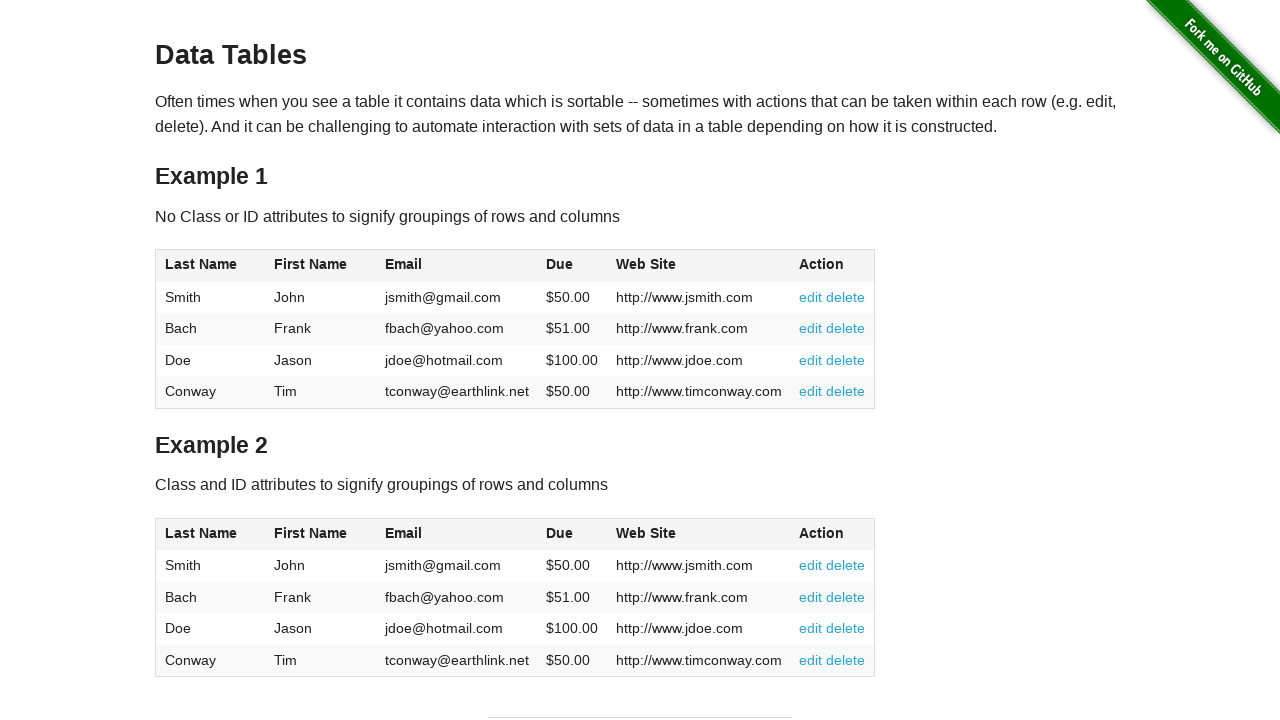

Clicked Email column header to sort at (457, 266) on #table1 thead tr th:nth-of-type(3)
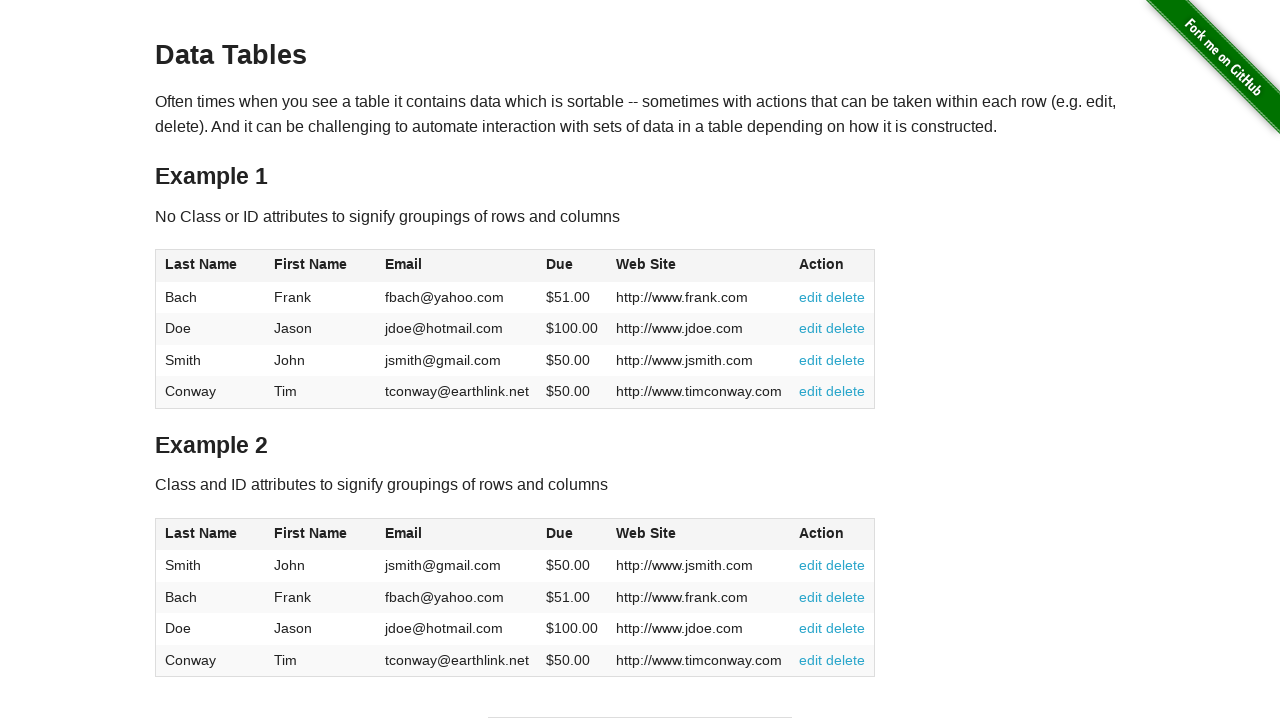

Table data loaded and displayed
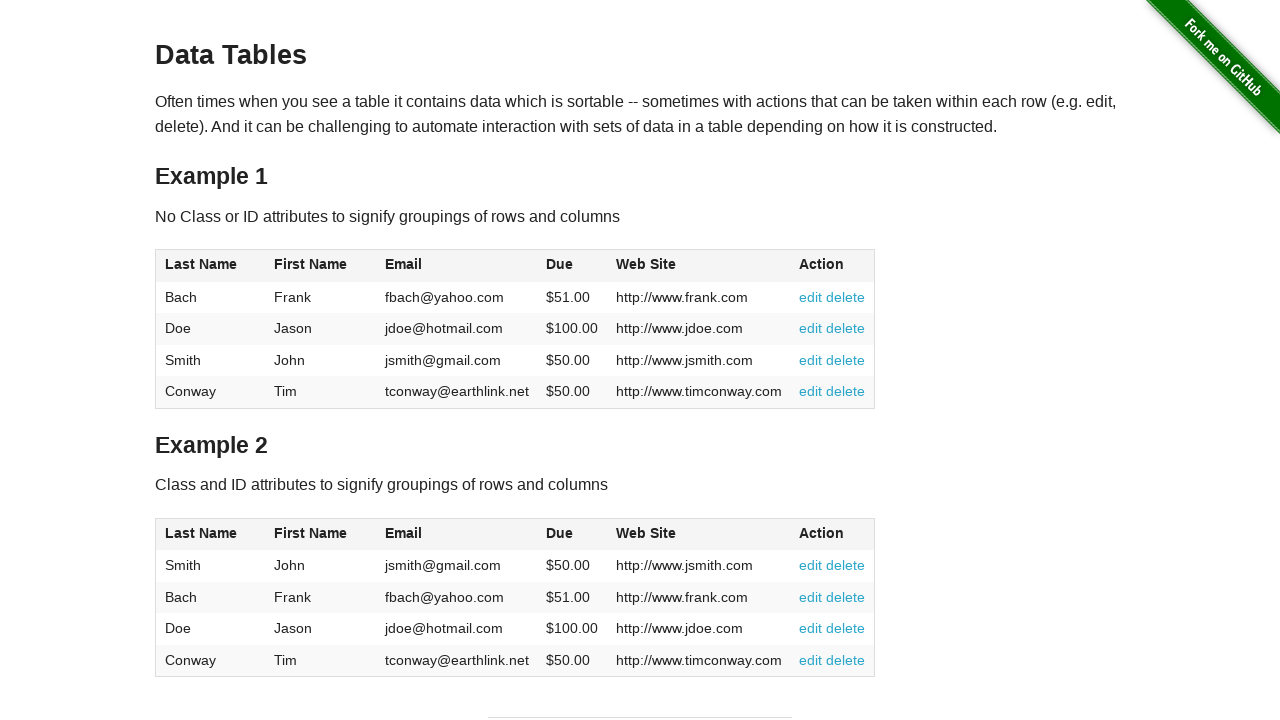

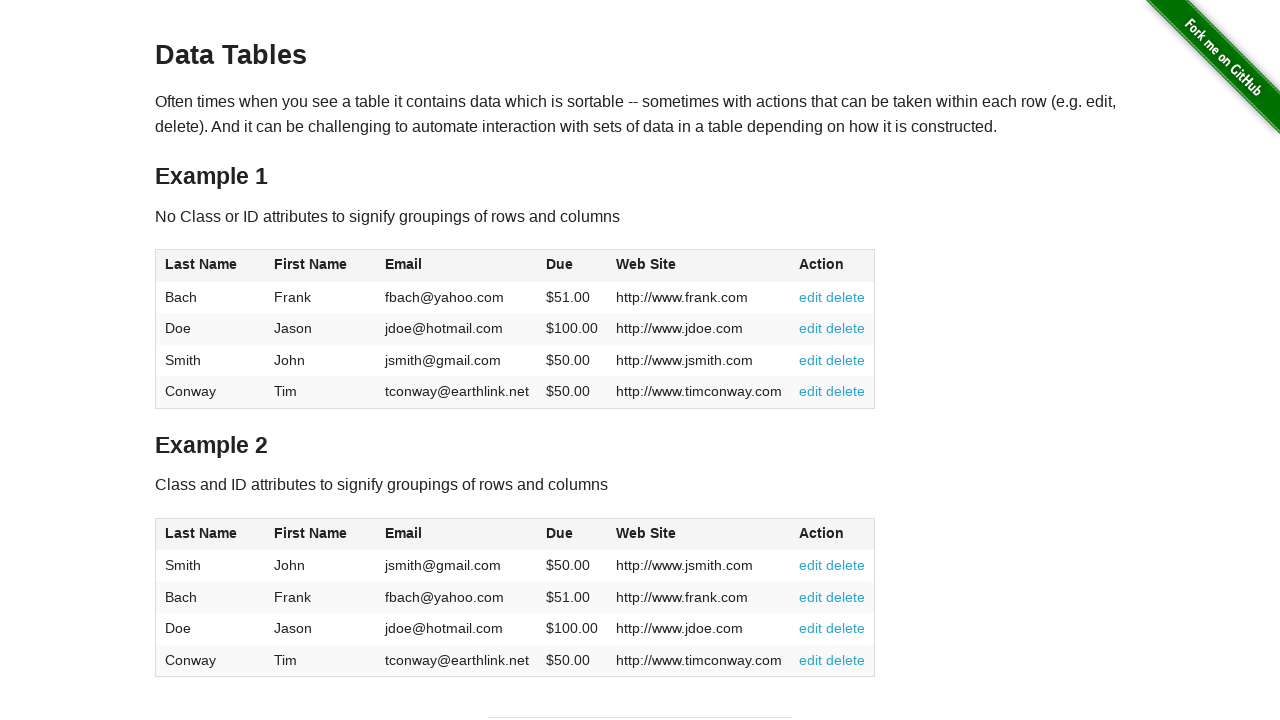